Tests JavaScript alert handling by clicking a button that triggers an alert, accepting the alert, and verifying the success message is displayed

Starting URL: https://practice.cydeo.com/javascript_alerts

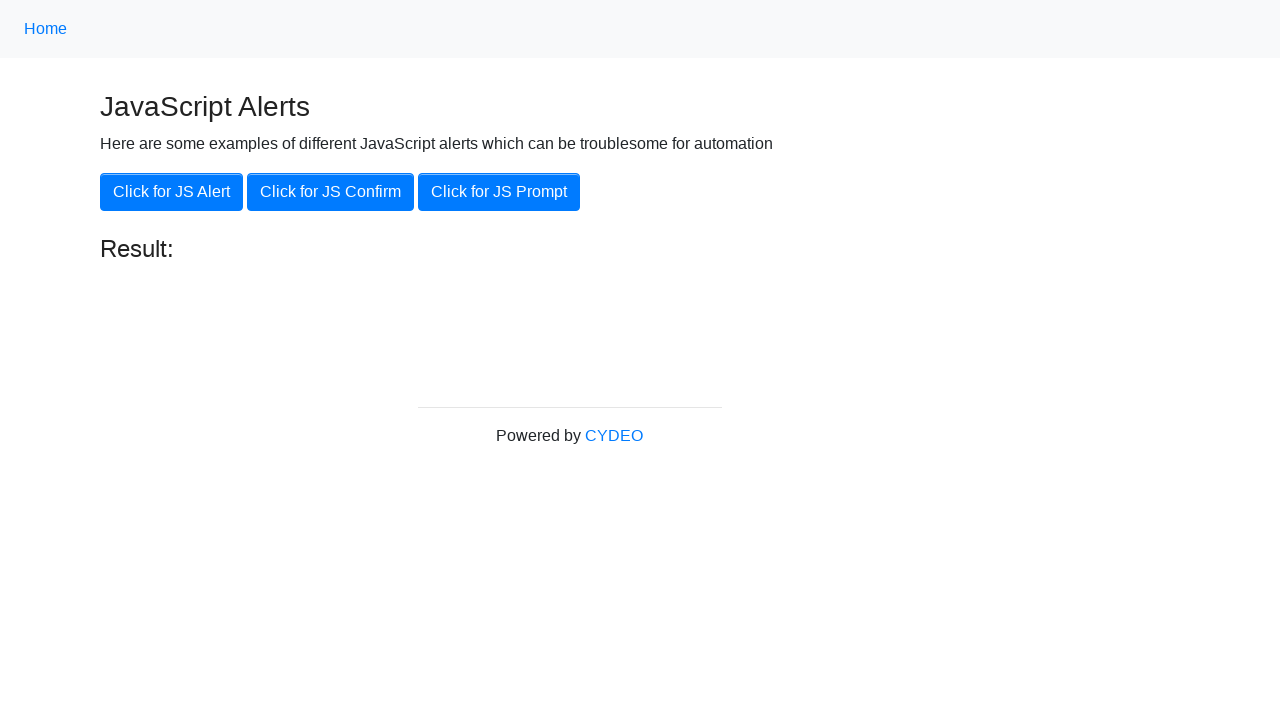

Clicked the 'Click for JS Alert' button at (172, 192) on xpath=//button[.='Click for JS Alert']
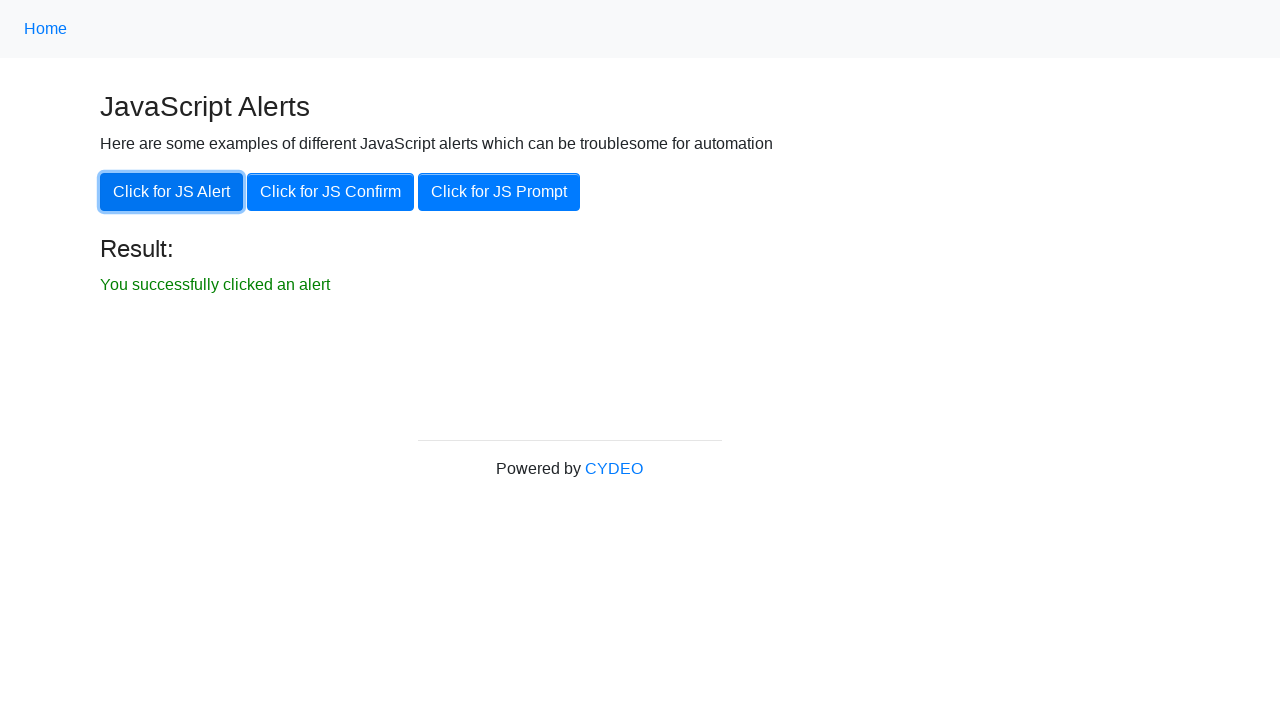

Set up dialog handler to accept JavaScript alert
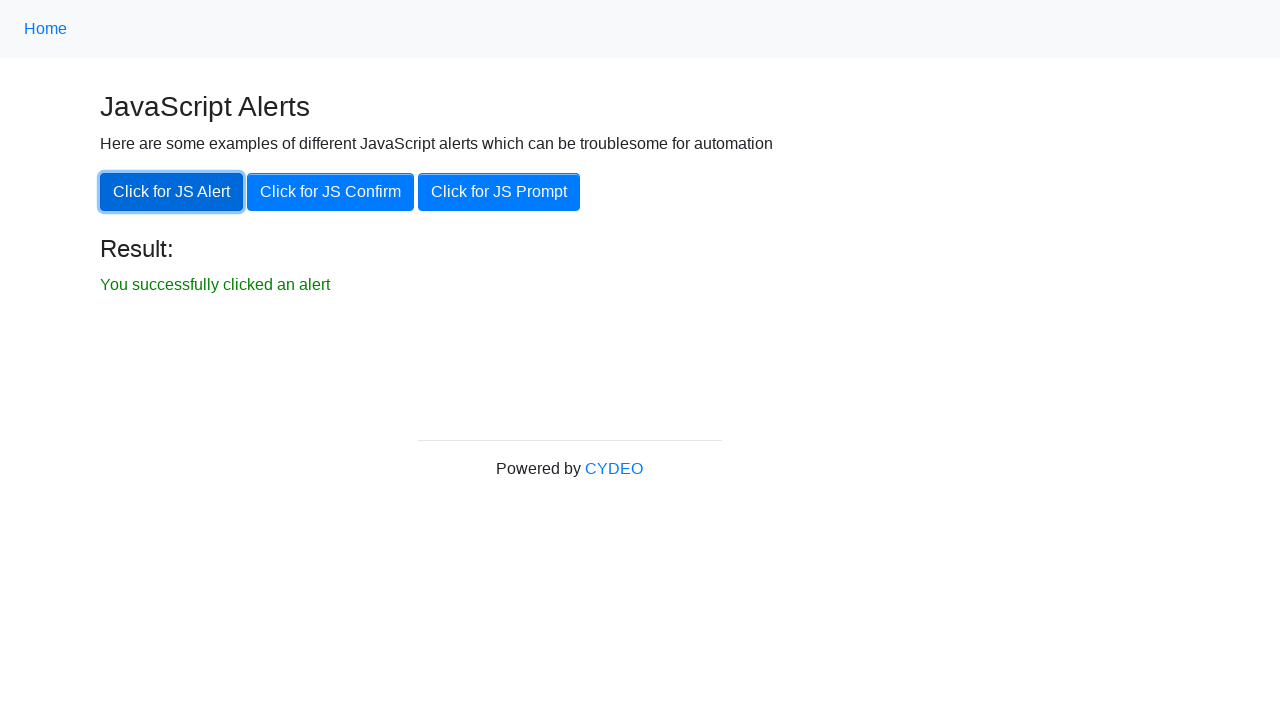

Located result element
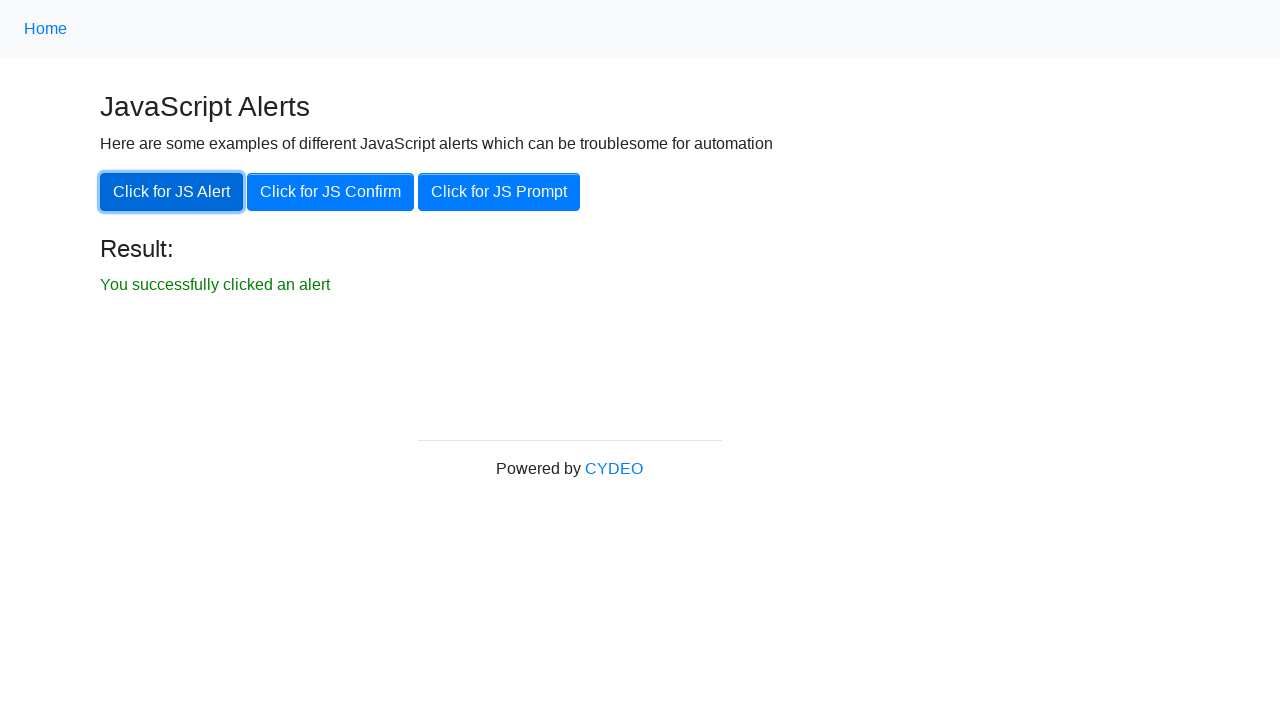

Result element became visible
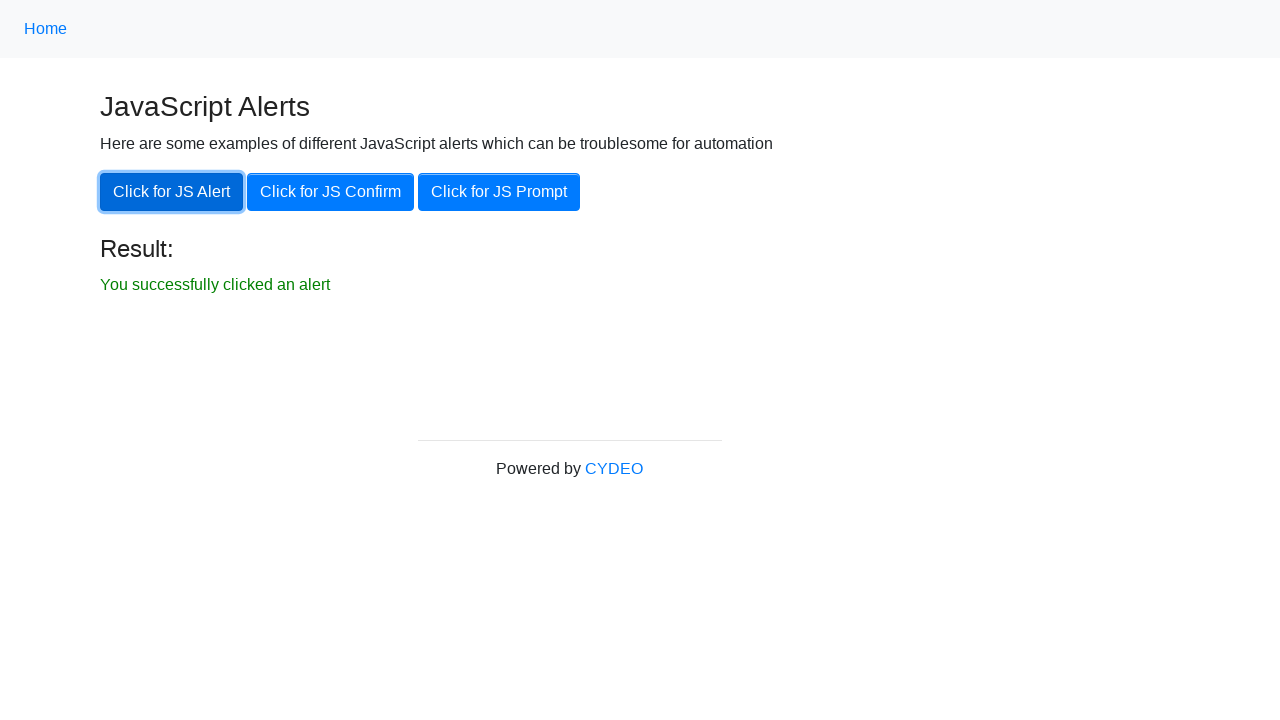

Verified success message: 'You successfully clicked an alert'
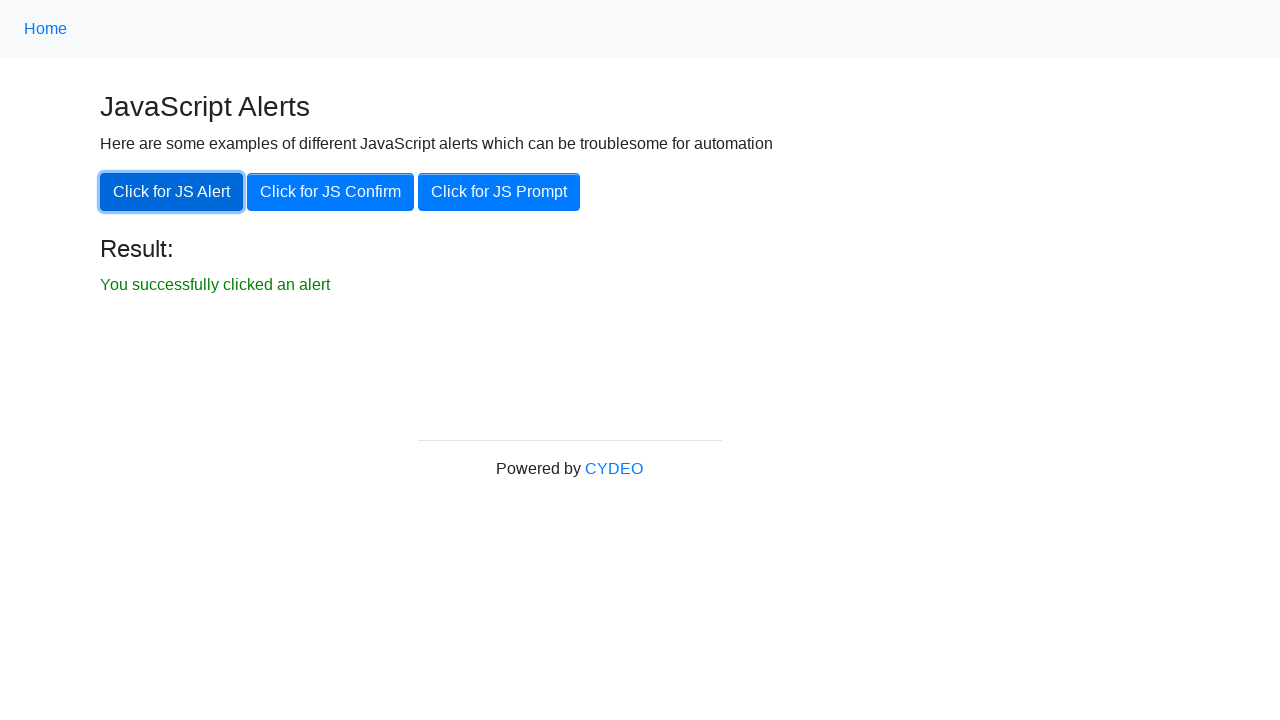

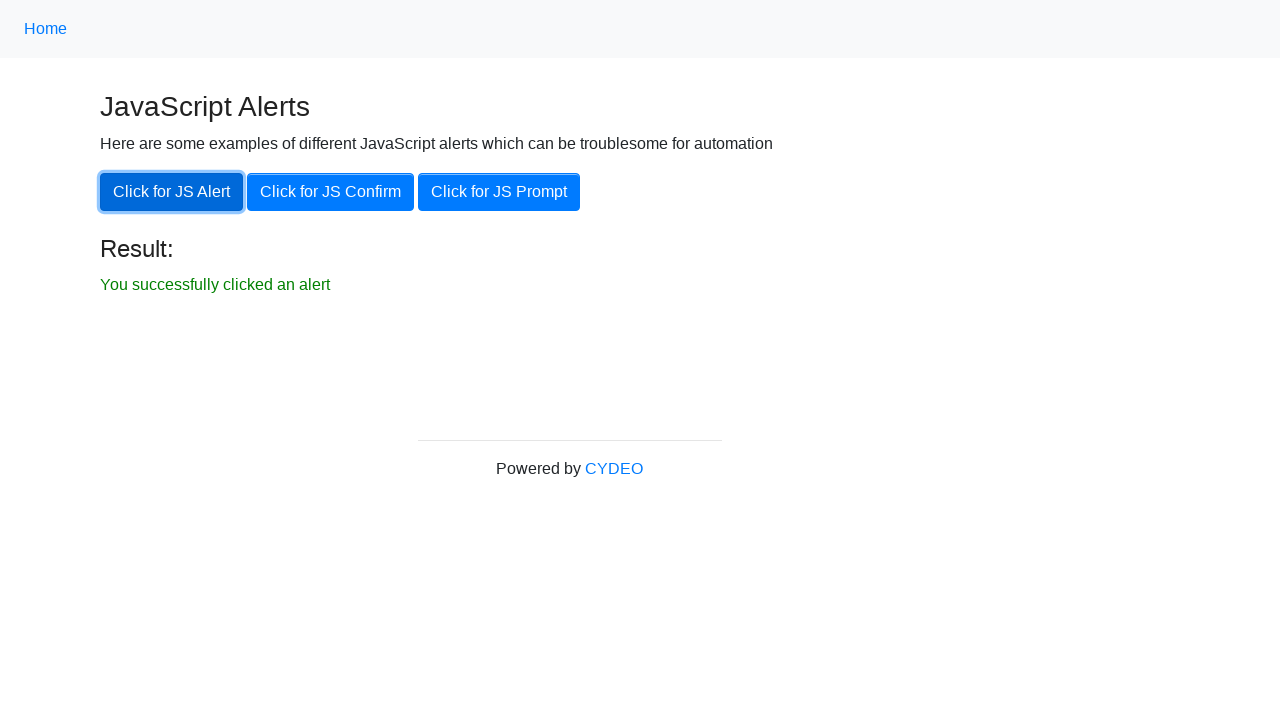